Tests JavaScript confirm dialog by accepting it and verifying the result shows "You clicked: Ok".

Starting URL: https://the-internet.herokuapp.com/javascript_alerts

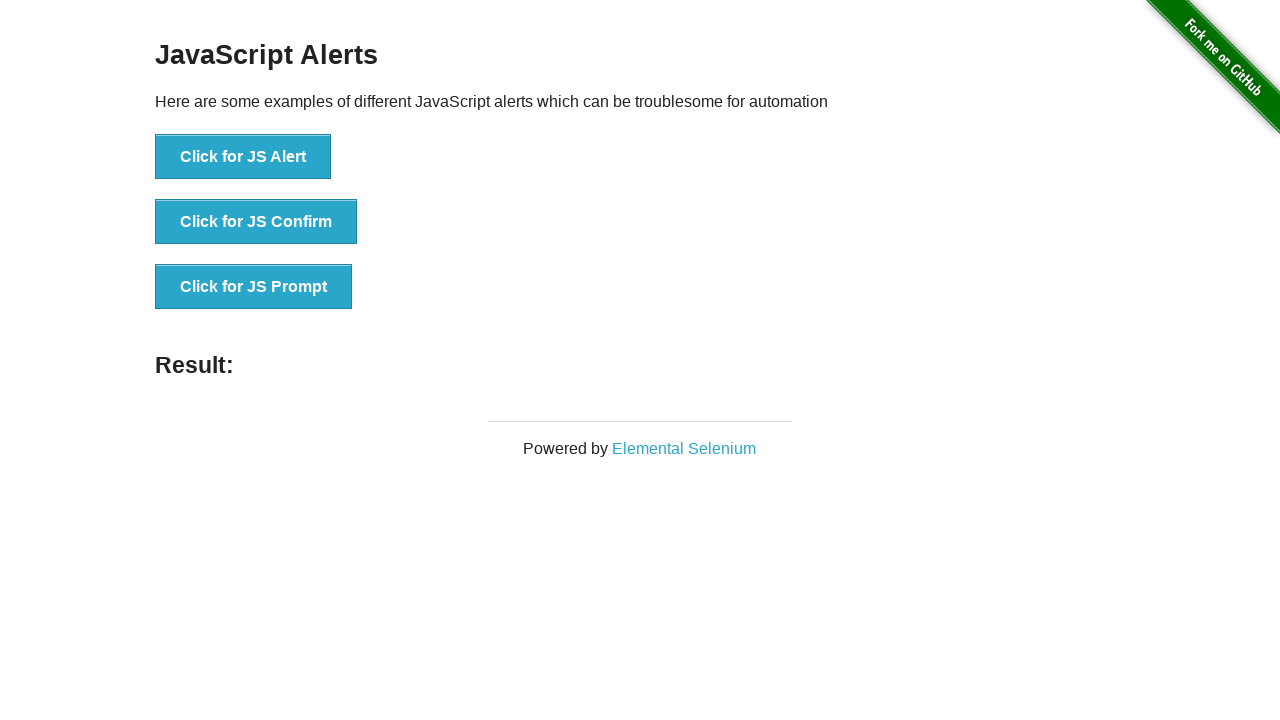

Set up dialog handler to accept confirm dialogs
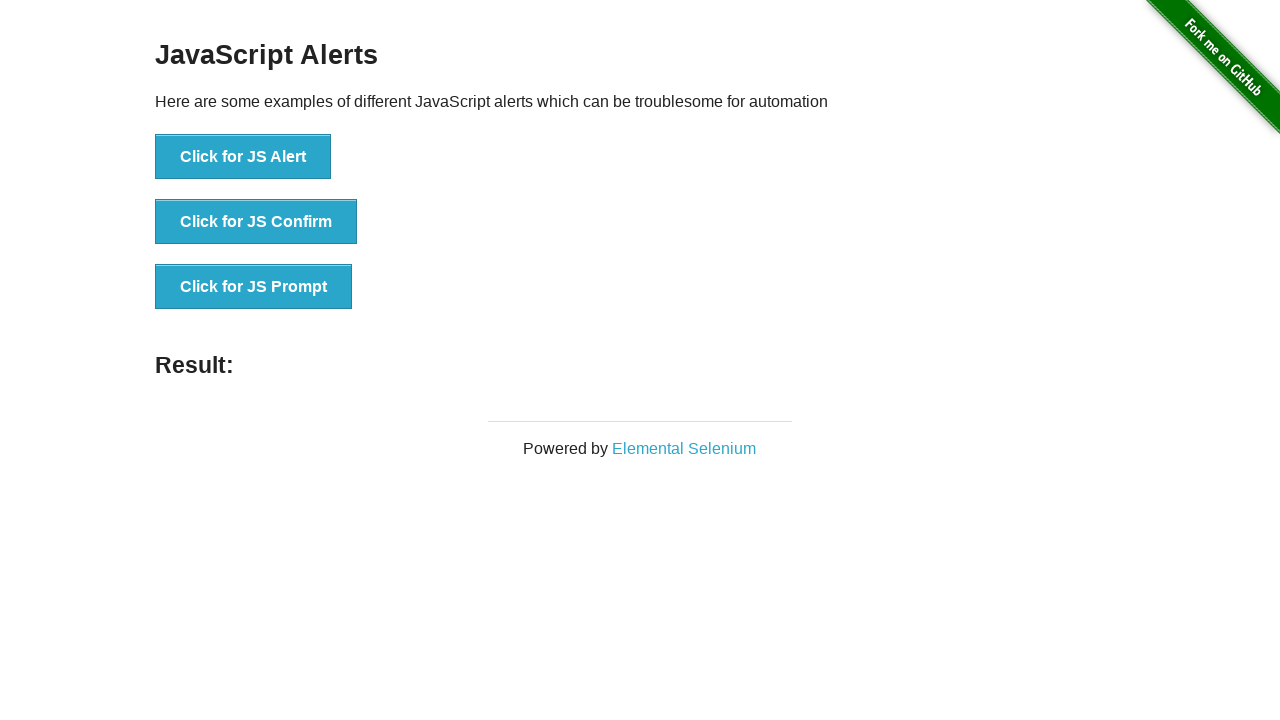

Clicked JS Confirm button to trigger the dialog at (256, 222) on button[onclick="jsConfirm()"]
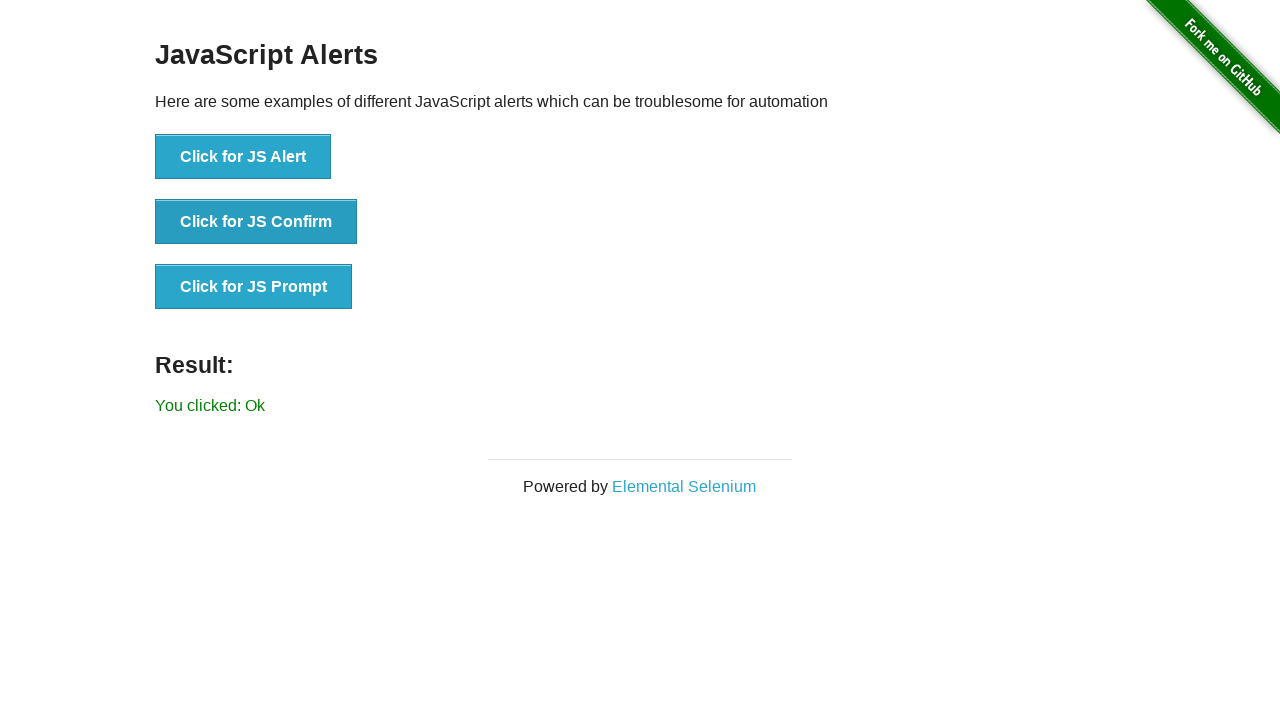

Waited for result element to appear
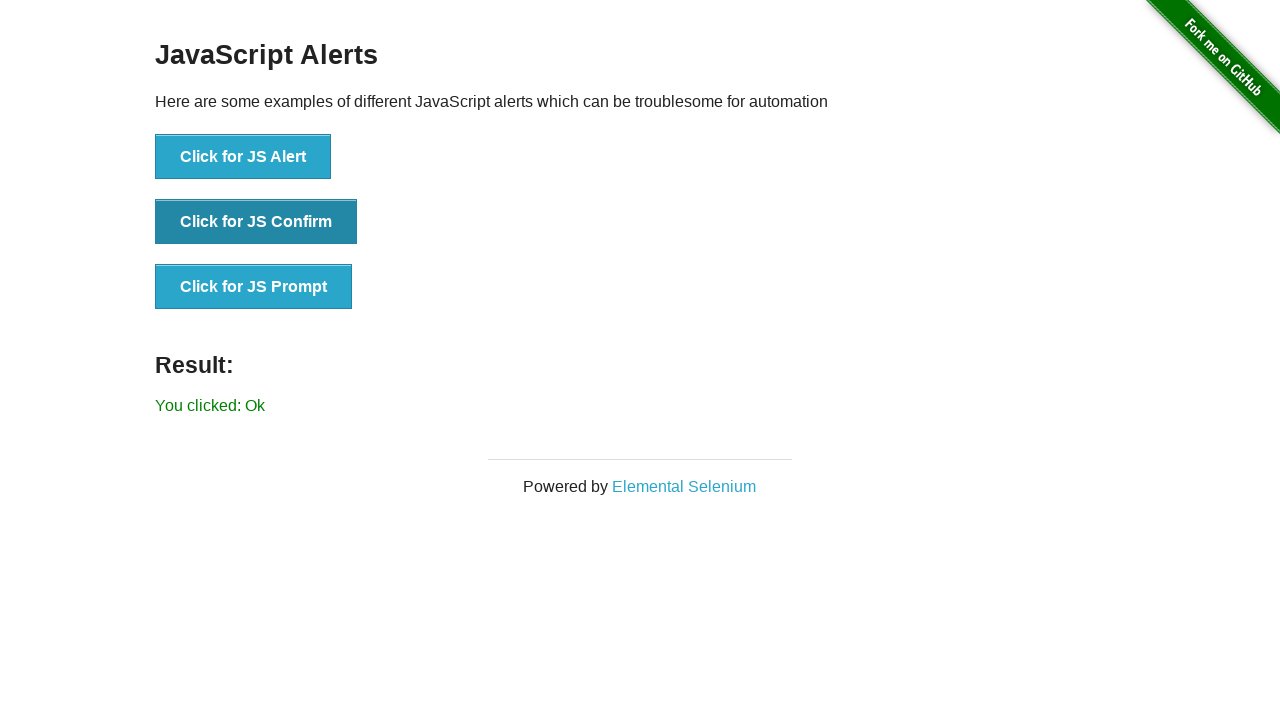

Verified result text shows 'You clicked: Ok'
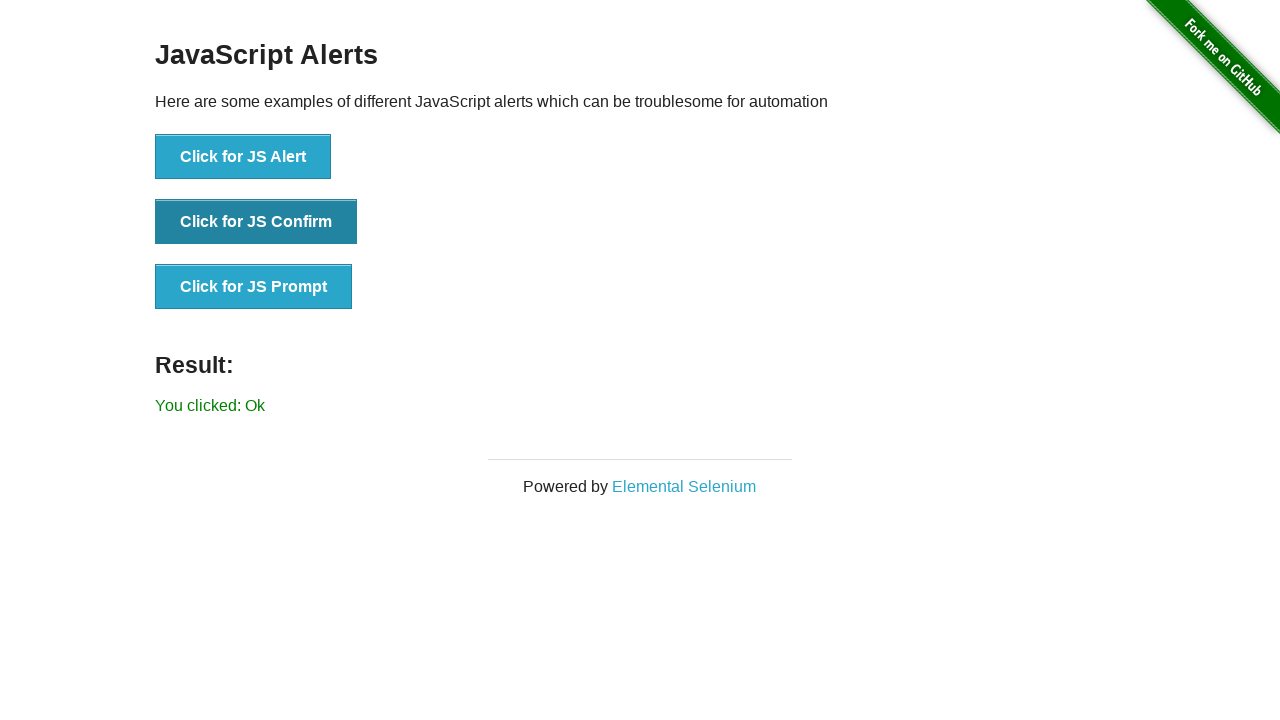

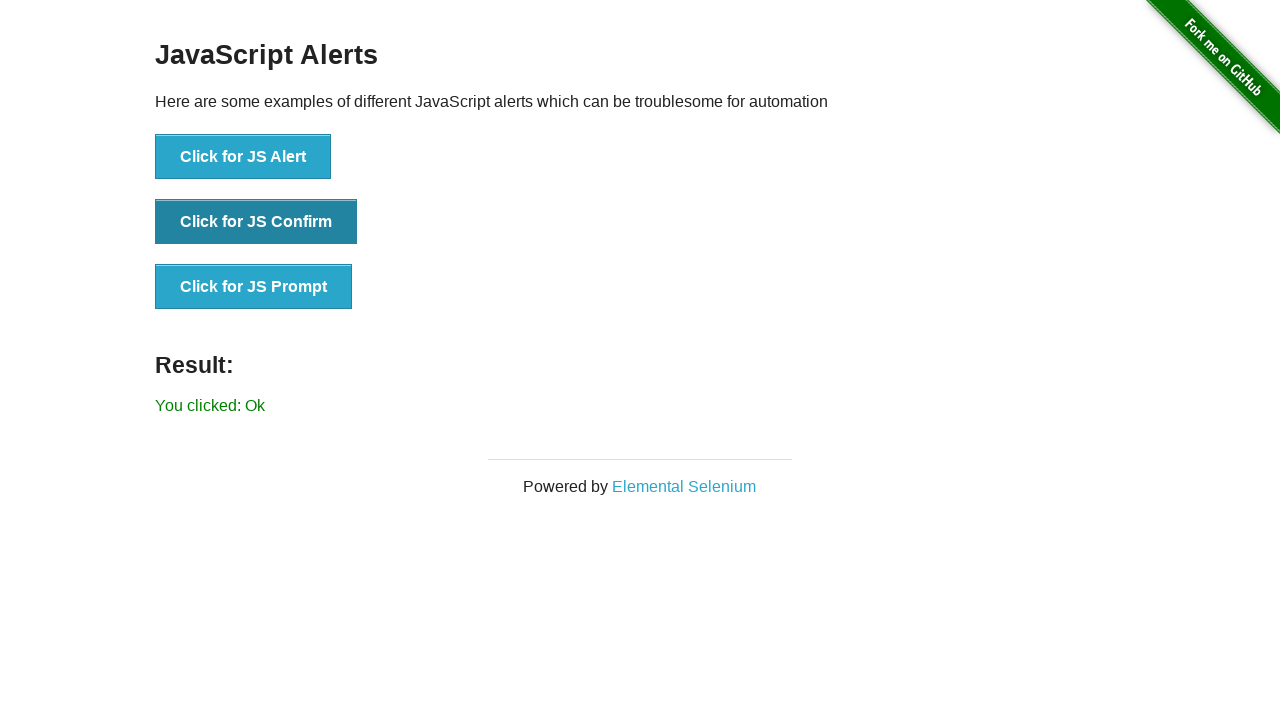